Validates that the YouTube homepage has the correct title

Starting URL: https://www.youtube.com/

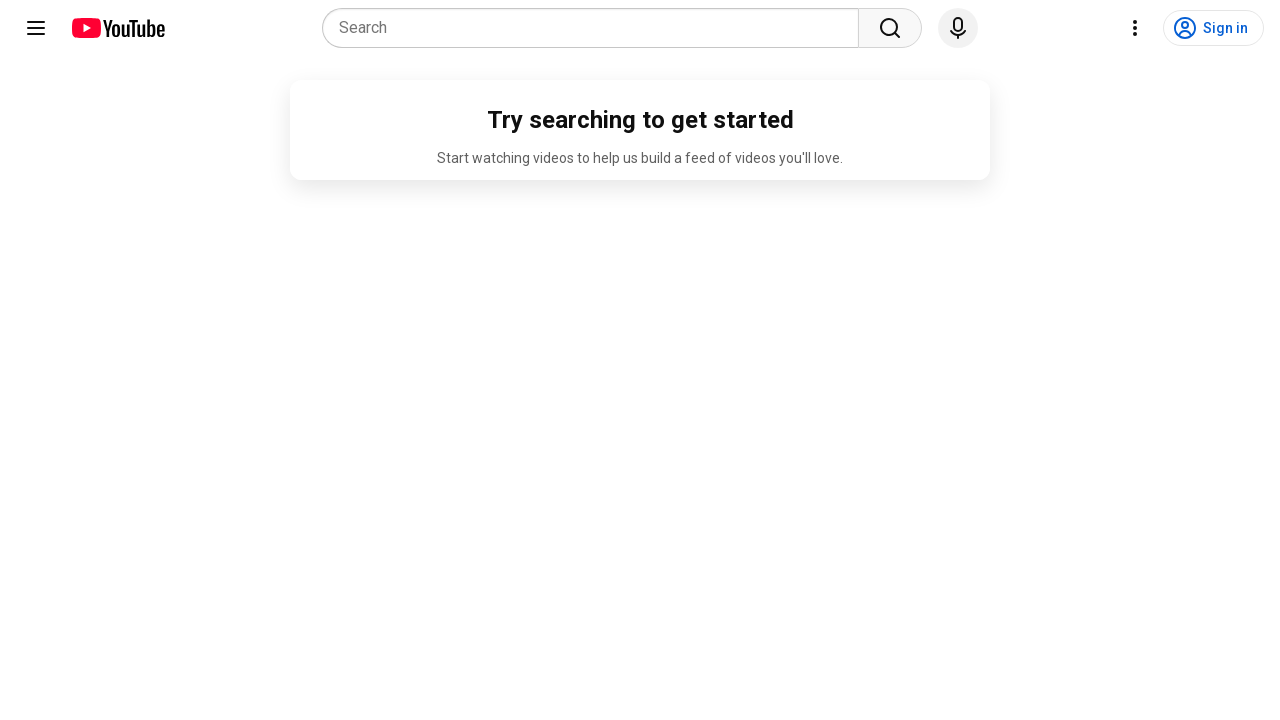

Navigated to YouTube homepage
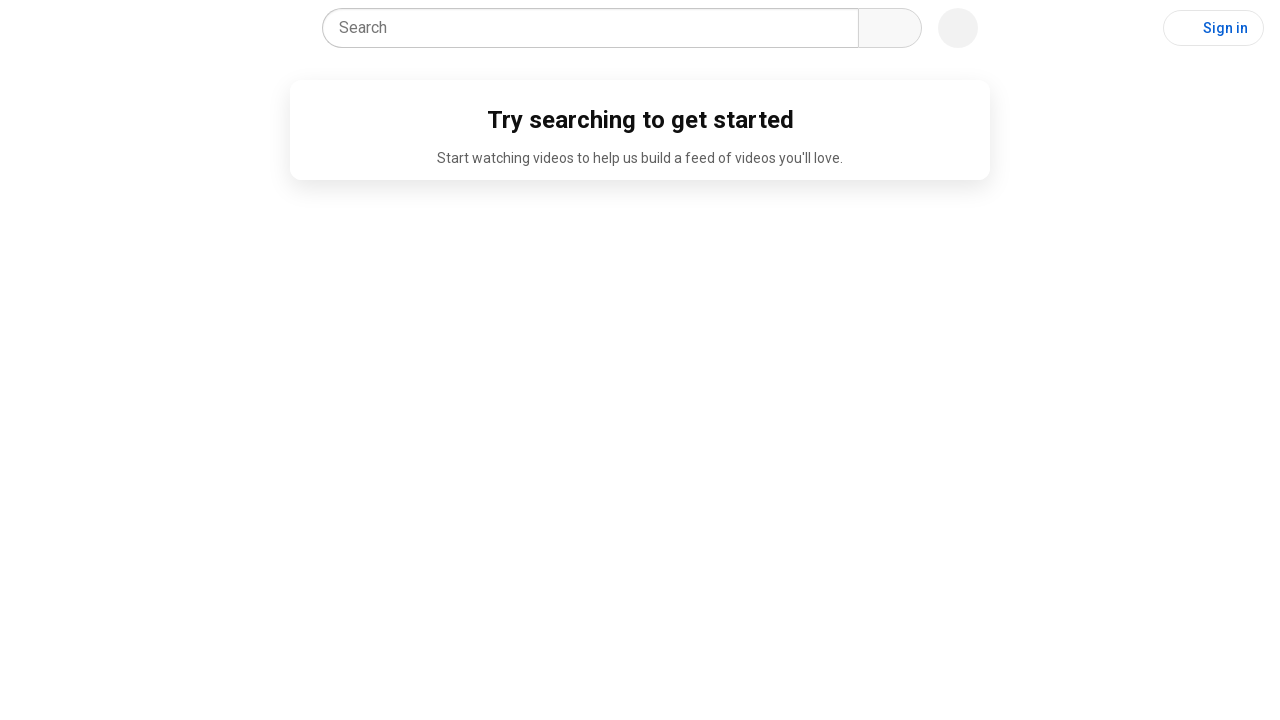

Verified that YouTube homepage title is 'YouTube'
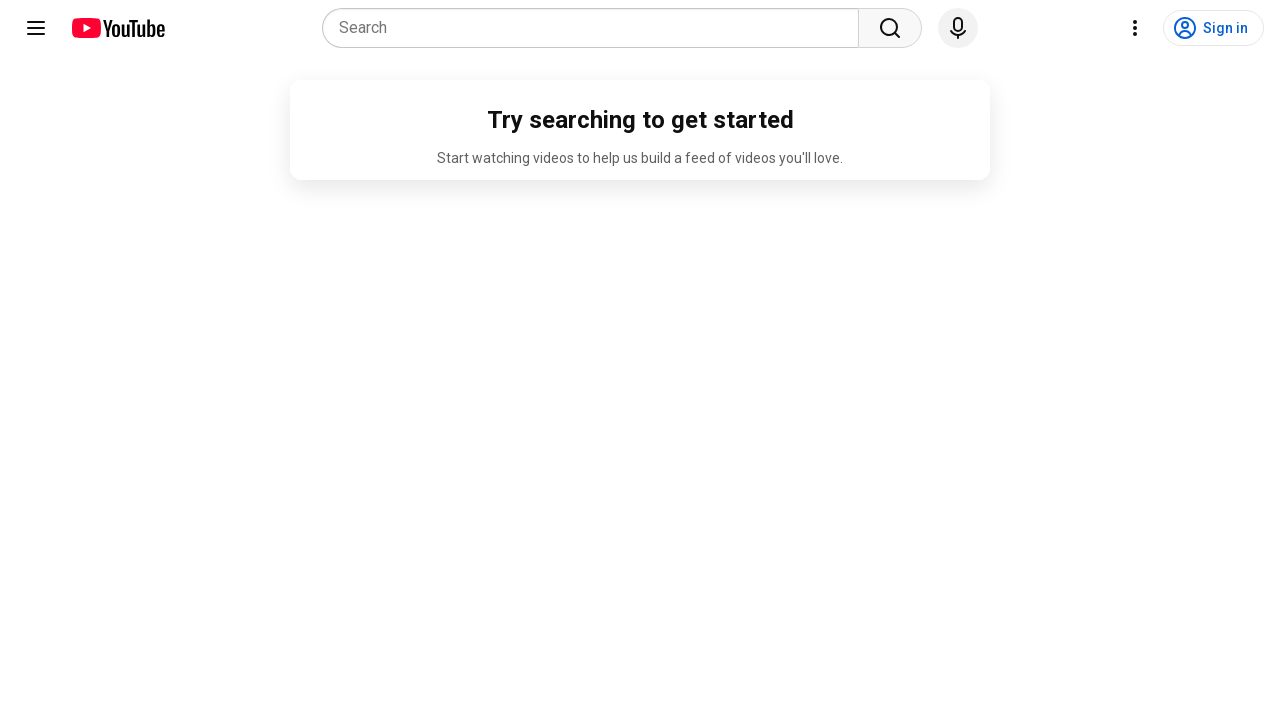

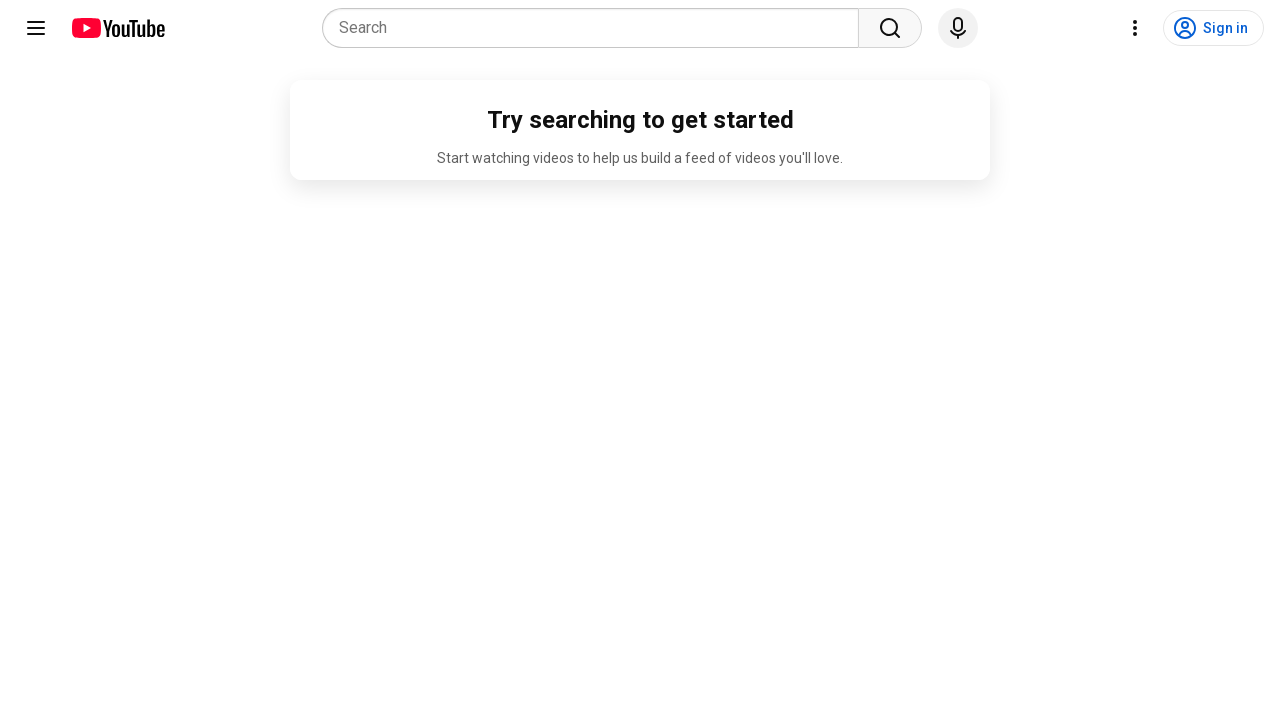